Tests that entered text is trimmed by editing a todo with leading/trailing spaces.

Starting URL: https://demo.playwright.dev/todomvc

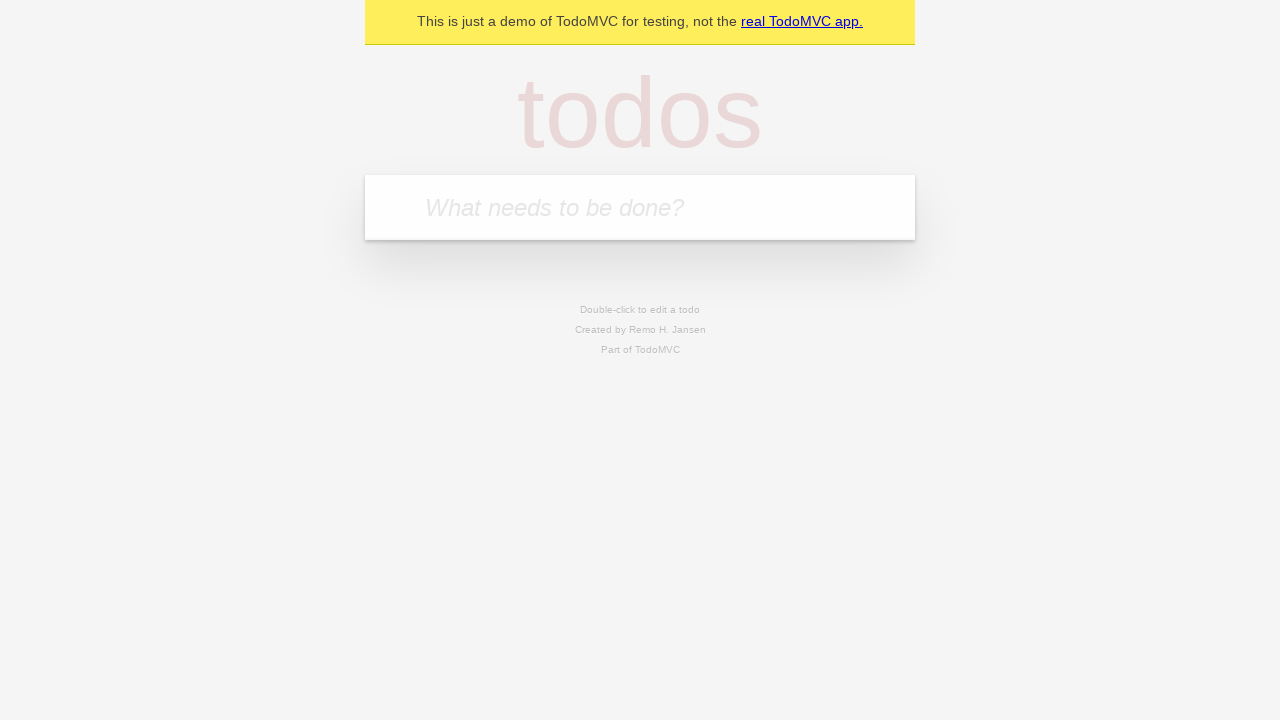

Filled todo input with 'buy some cheese' on internal:attr=[placeholder="What needs to be done?"i]
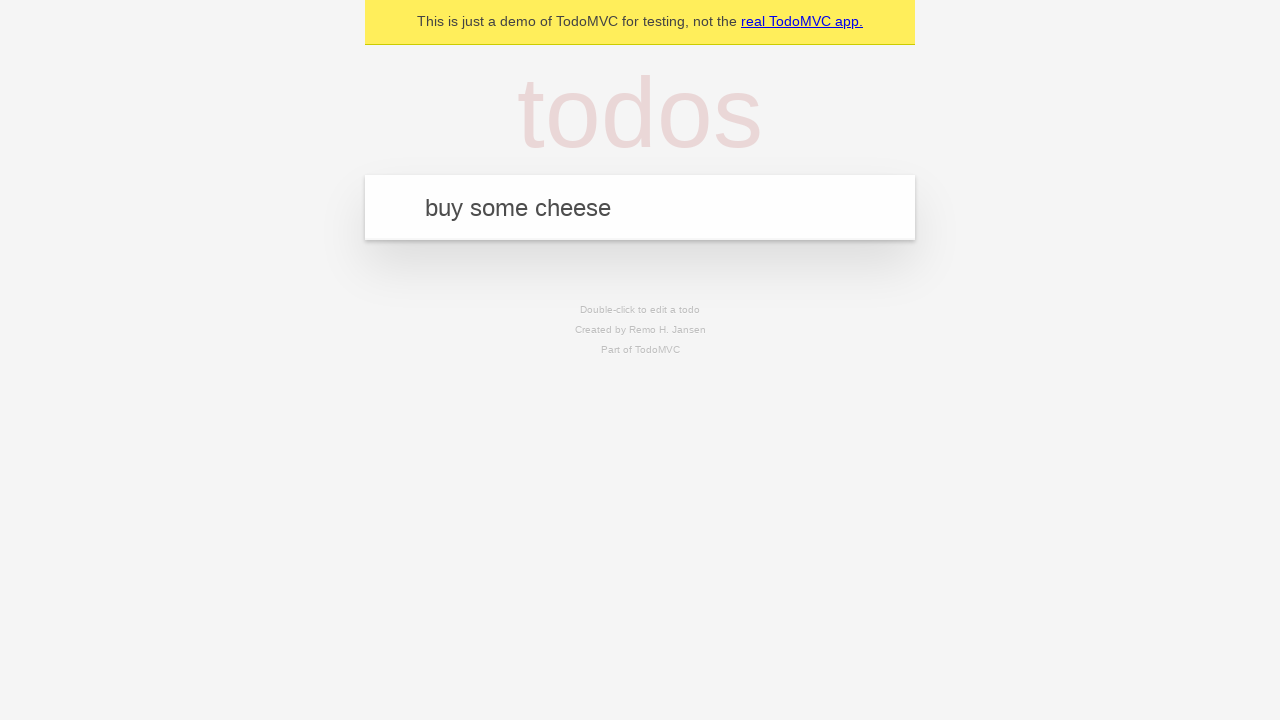

Pressed Enter to create first todo item on internal:attr=[placeholder="What needs to be done?"i]
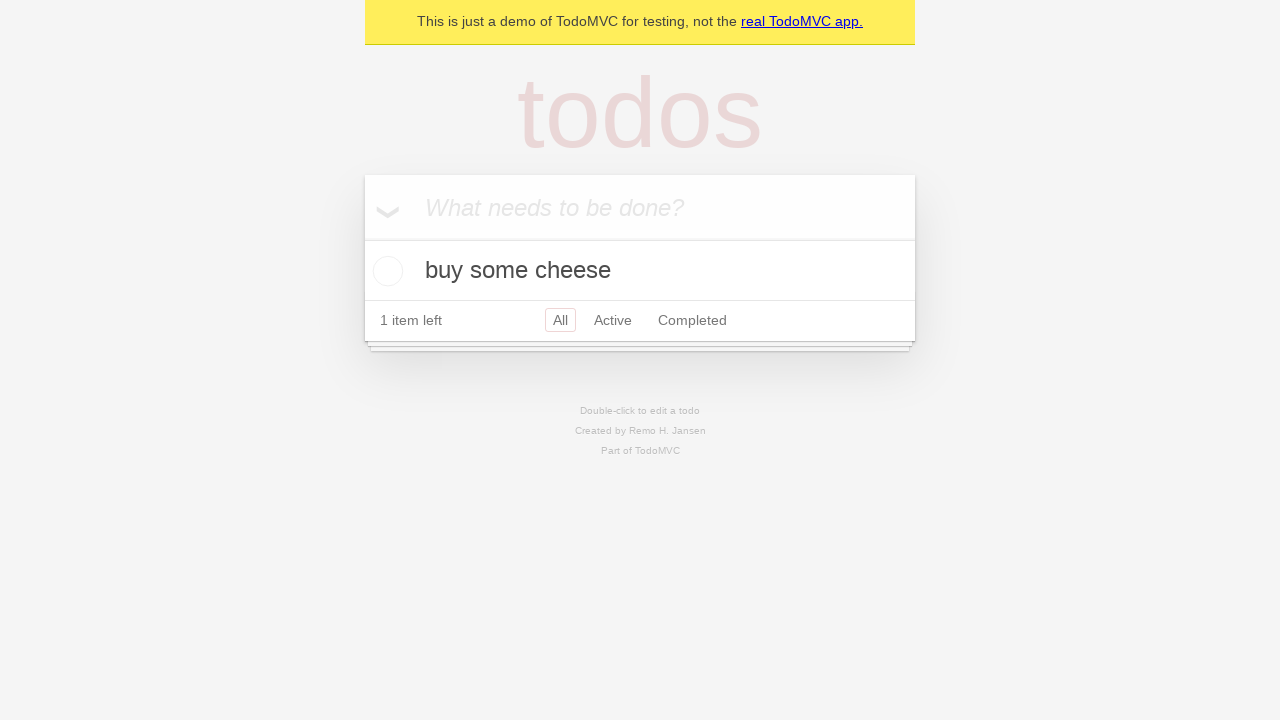

Filled todo input with 'feed the cat' on internal:attr=[placeholder="What needs to be done?"i]
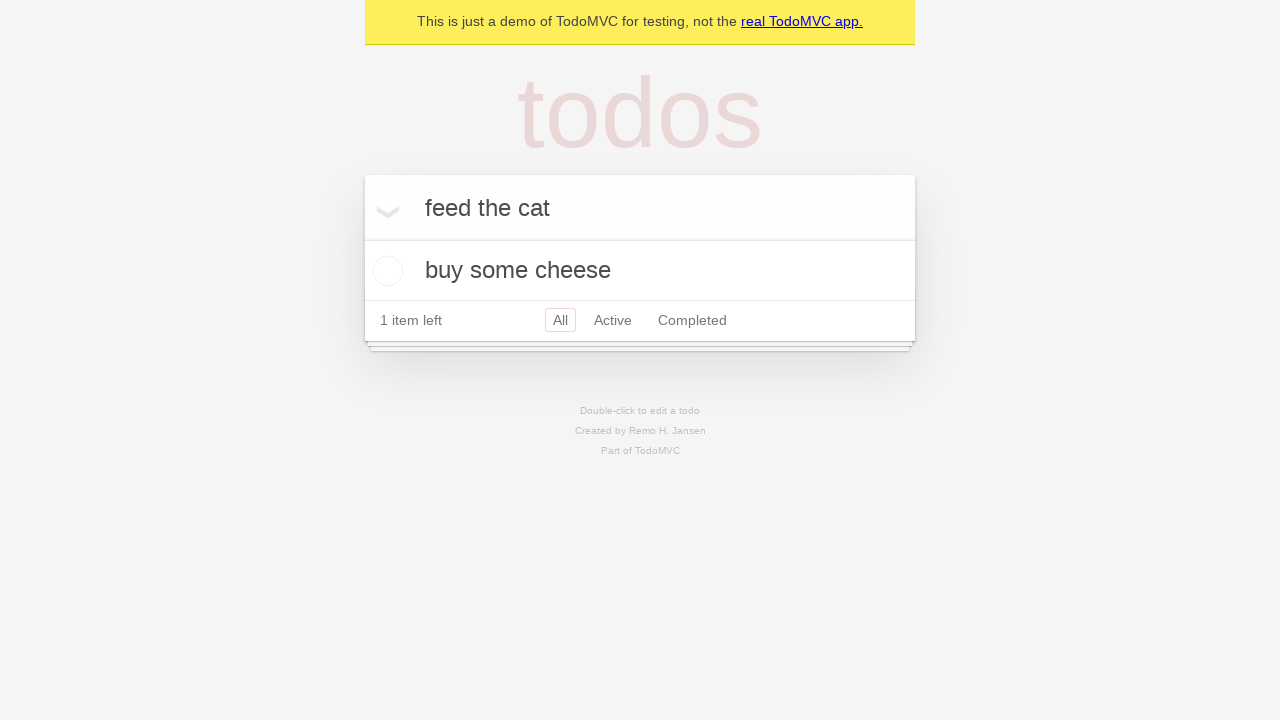

Pressed Enter to create second todo item on internal:attr=[placeholder="What needs to be done?"i]
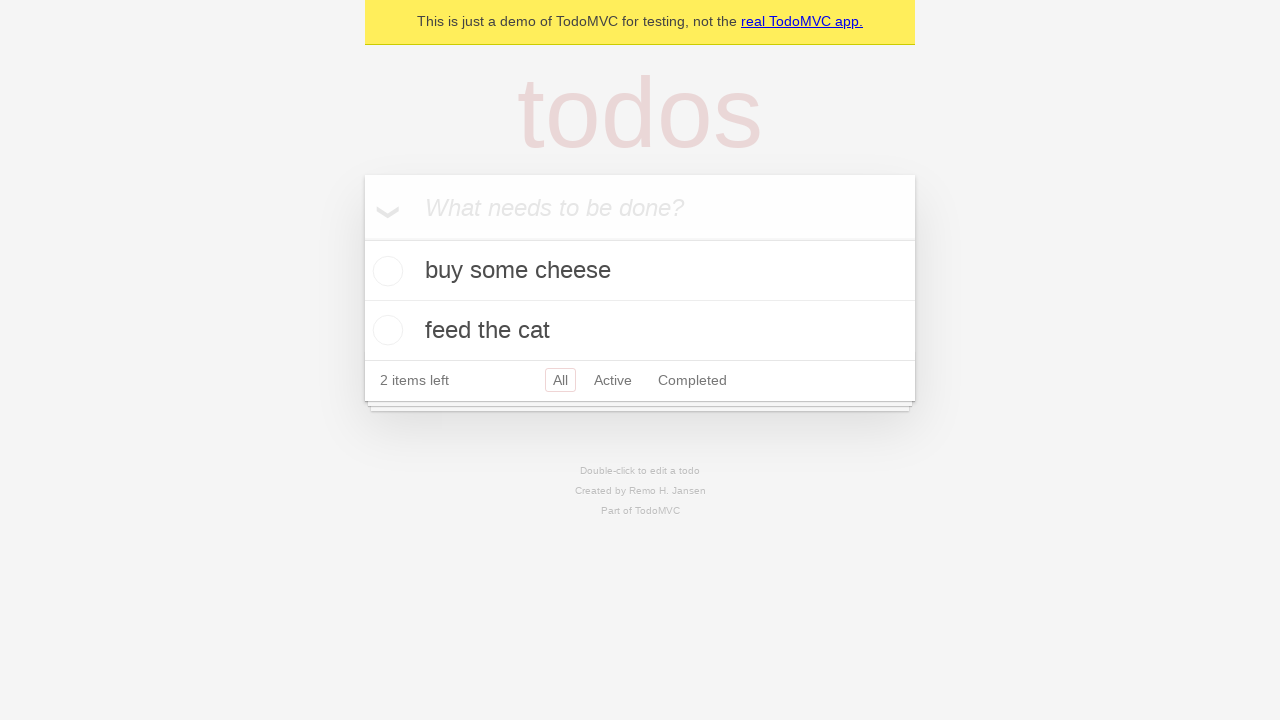

Filled todo input with 'book a doctors appointment' on internal:attr=[placeholder="What needs to be done?"i]
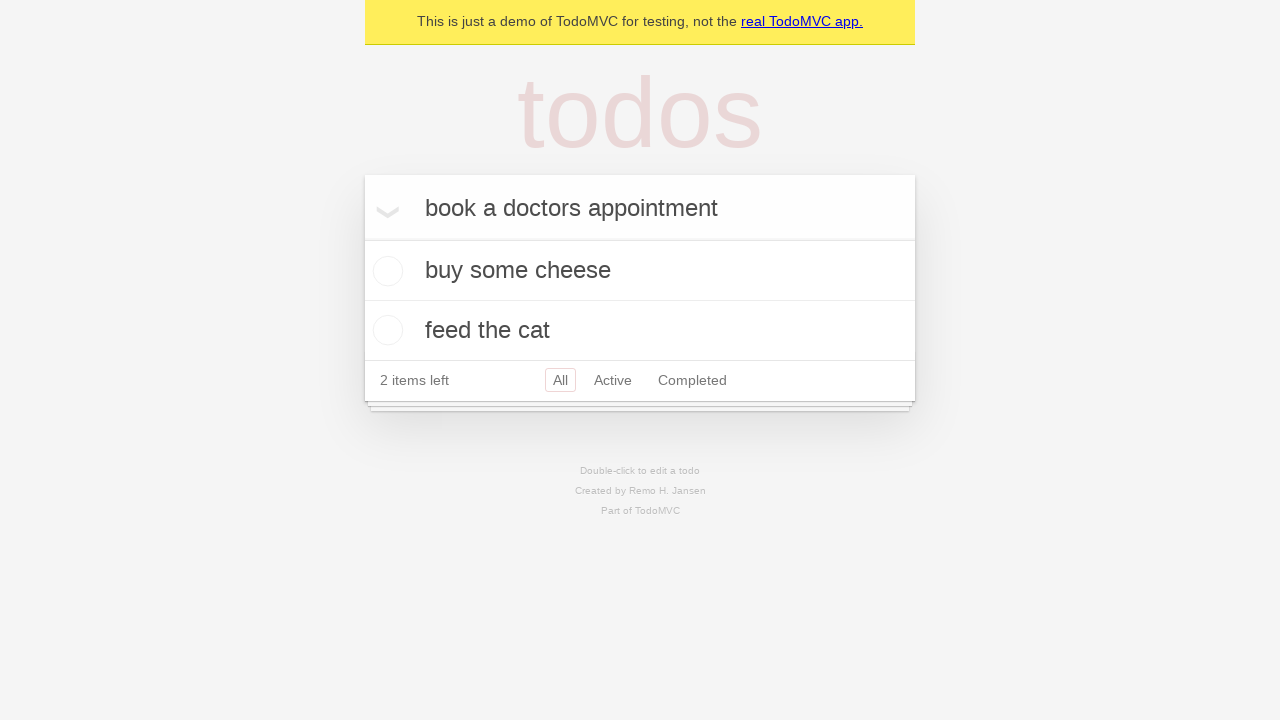

Pressed Enter to create third todo item on internal:attr=[placeholder="What needs to be done?"i]
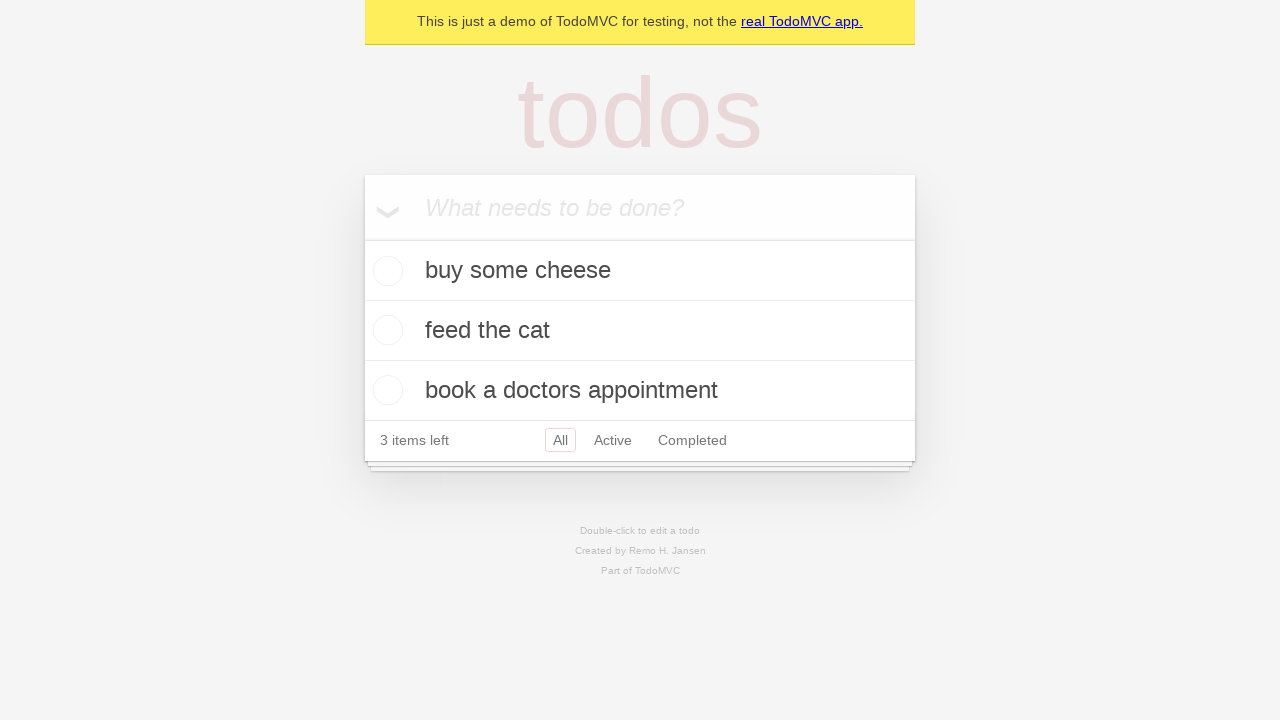

Double-clicked second todo item to enter edit mode at (640, 331) on internal:testid=[data-testid="todo-item"s] >> nth=1
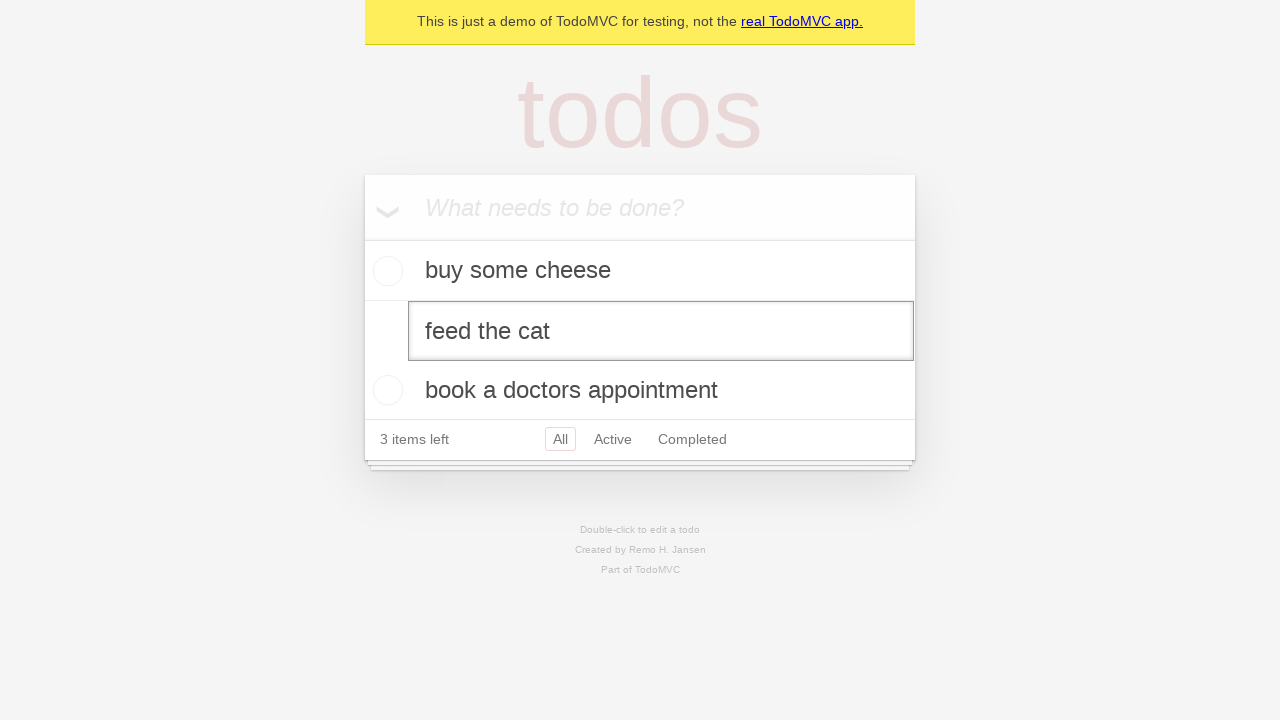

Filled edit field with text containing leading and trailing spaces on internal:testid=[data-testid="todo-item"s] >> nth=1 >> internal:role=textbox[nam
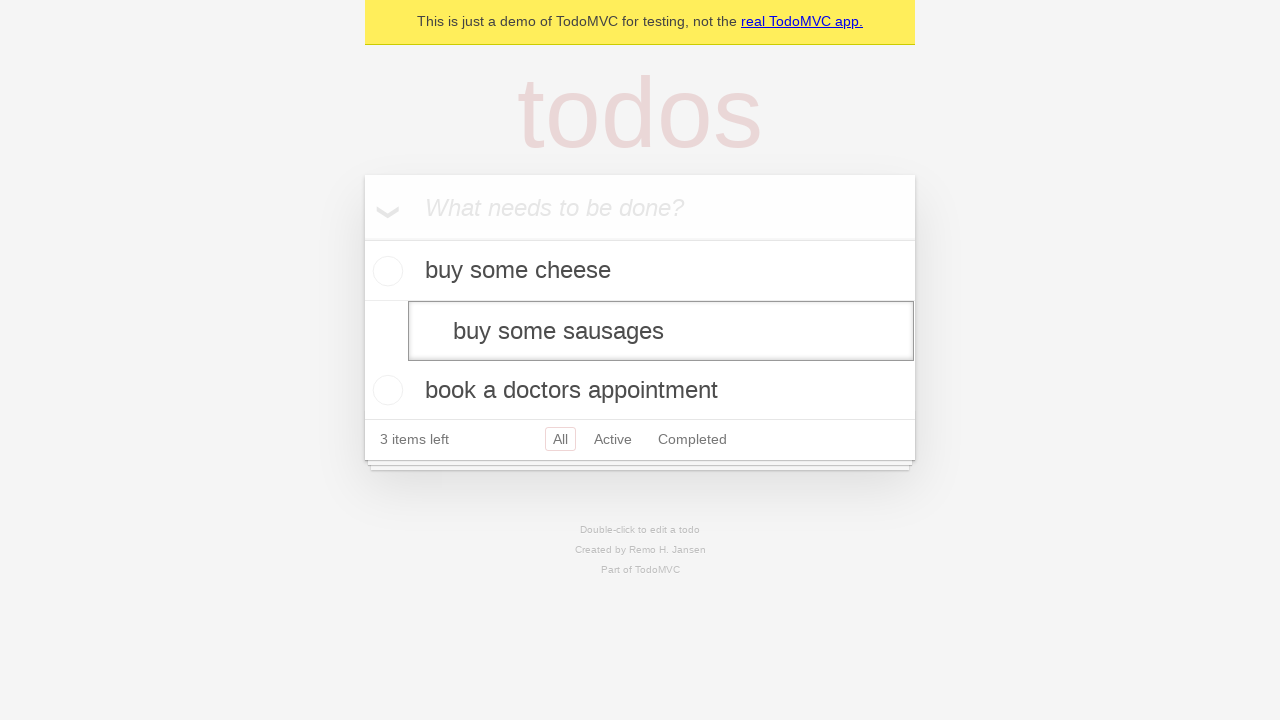

Pressed Enter to confirm edit and verify text is trimmed on internal:testid=[data-testid="todo-item"s] >> nth=1 >> internal:role=textbox[nam
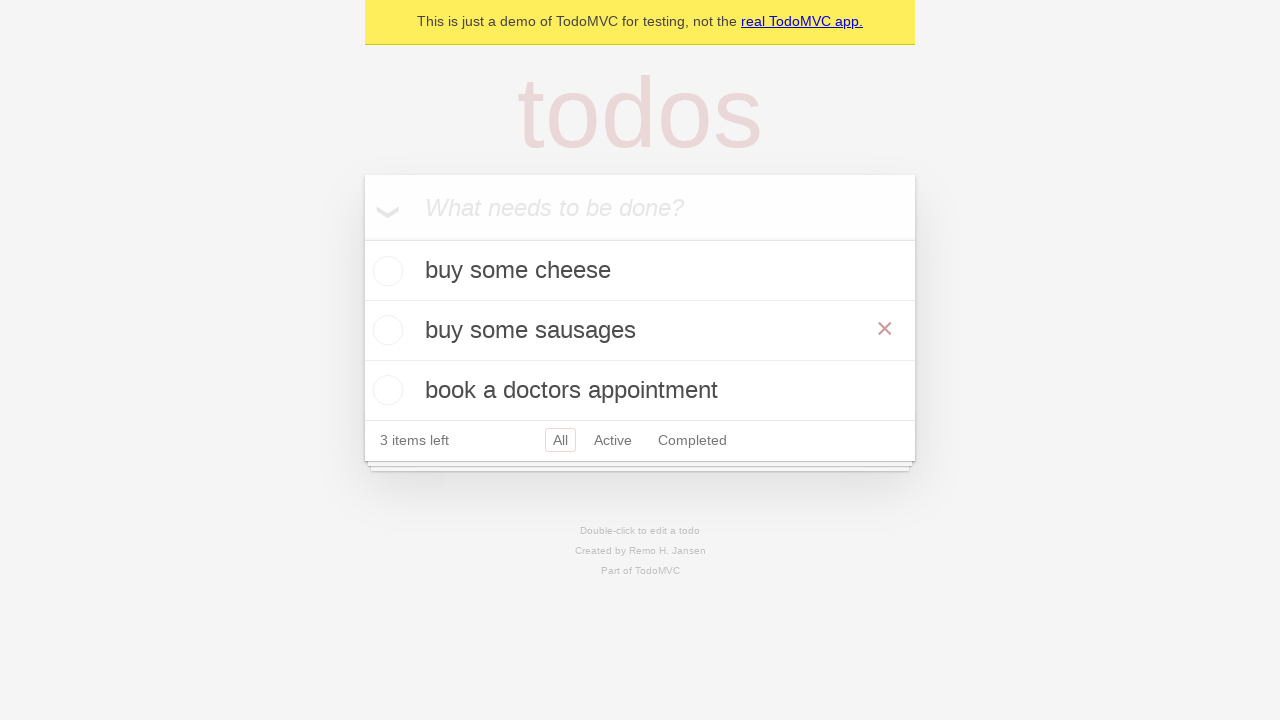

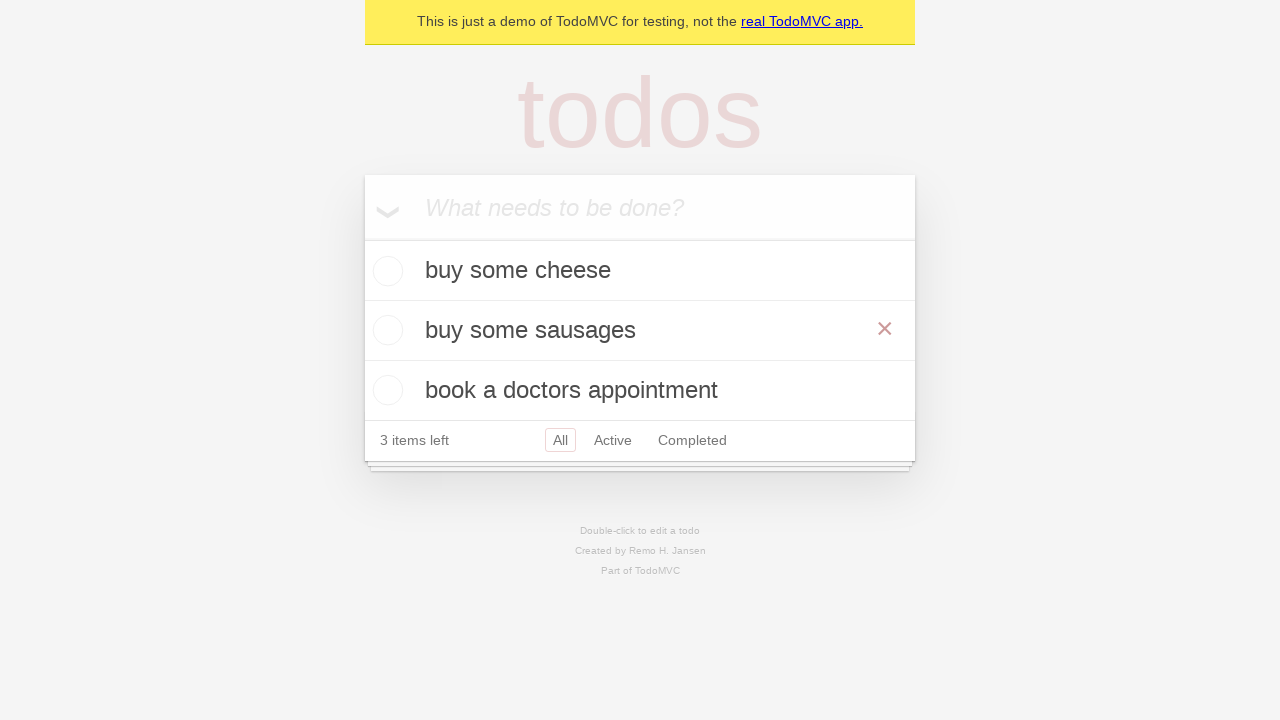